Navigates to Rahul Shetty Academy's Automation Practice page and interacts with radio buttons to verify selection functionality

Starting URL: https://rahulshettyacademy.com/AutomationPractice/

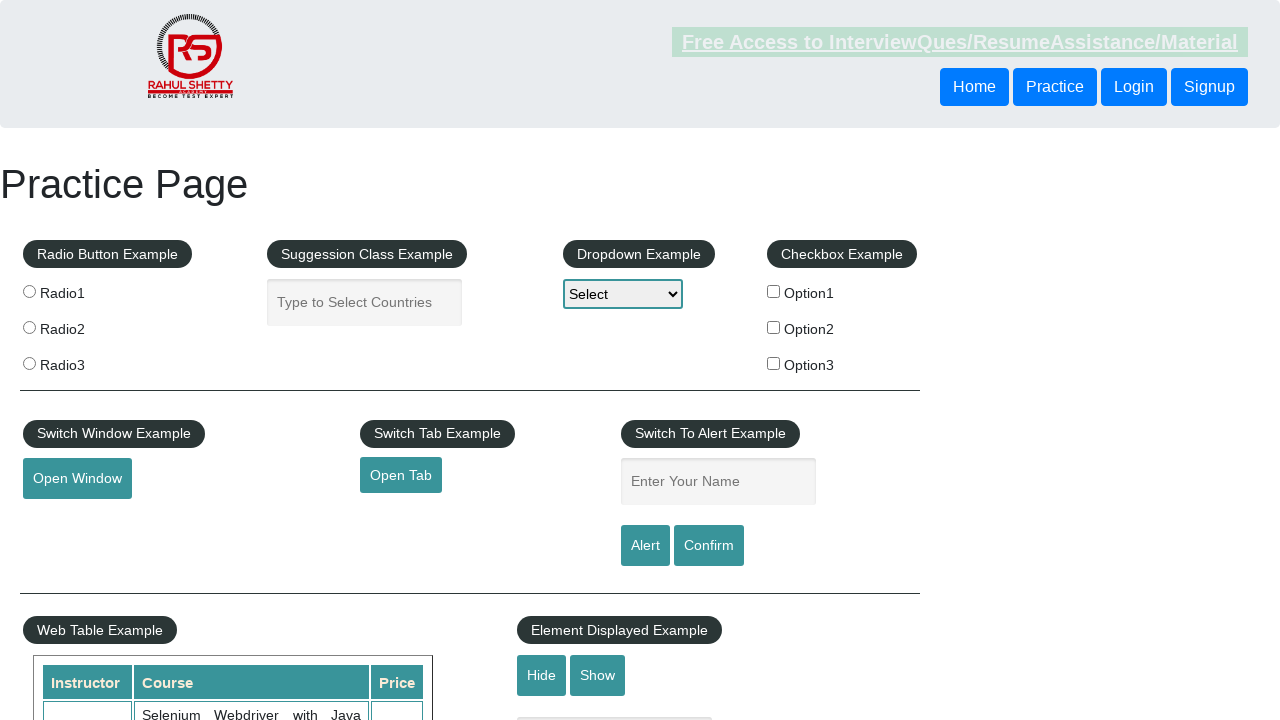

Waited for radio buttons to load on Automation Practice page
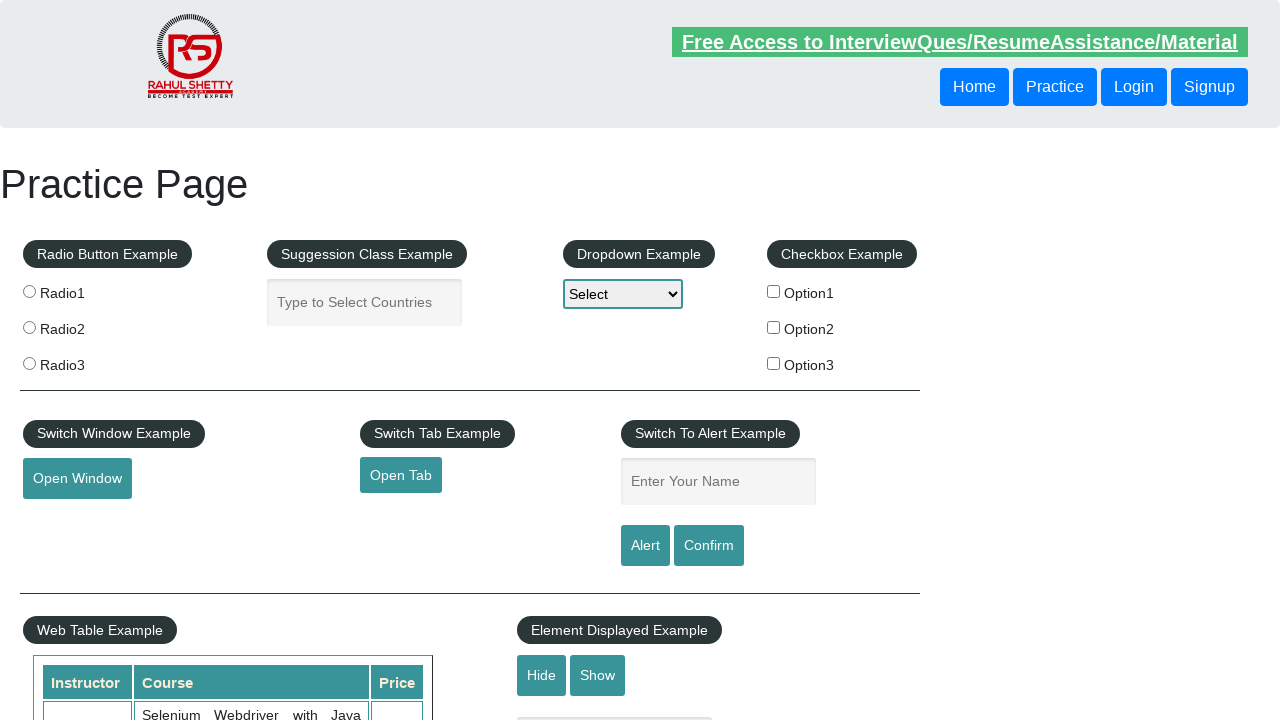

Clicked on Radio button 1 at (29, 291) on input[value='radio1']
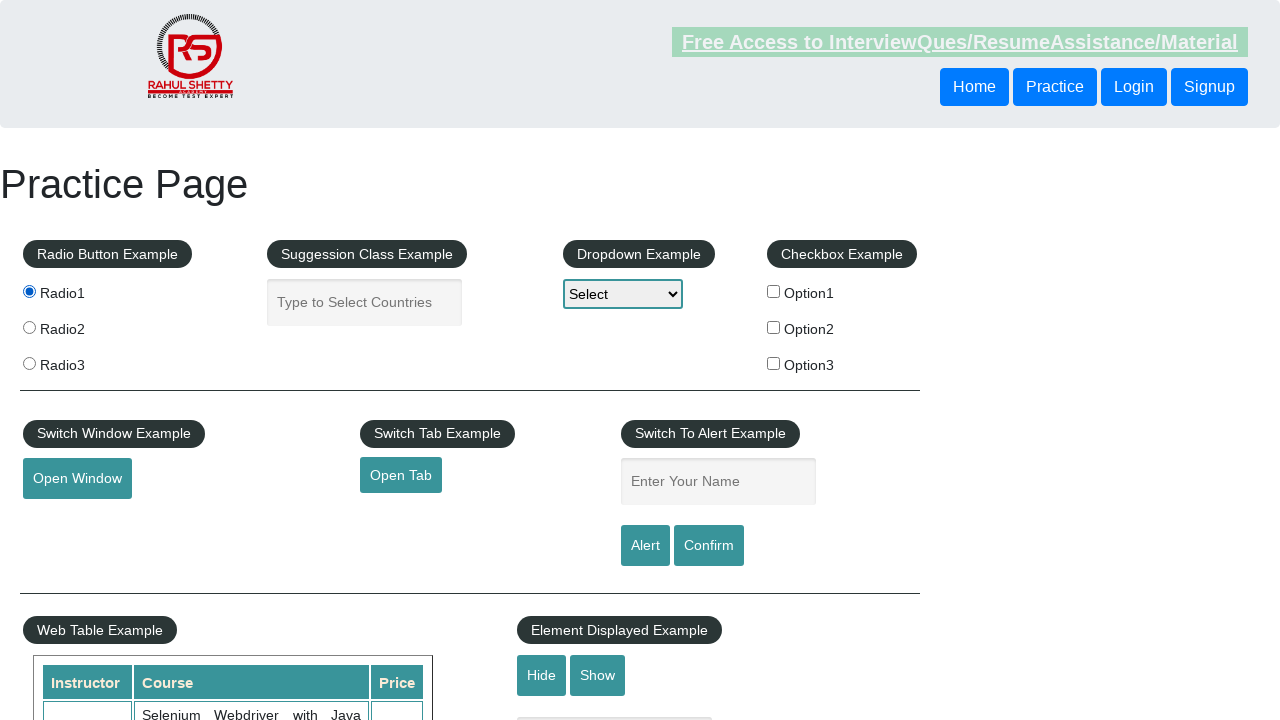

Clicked on Radio button 2 at (29, 327) on input[value='radio2']
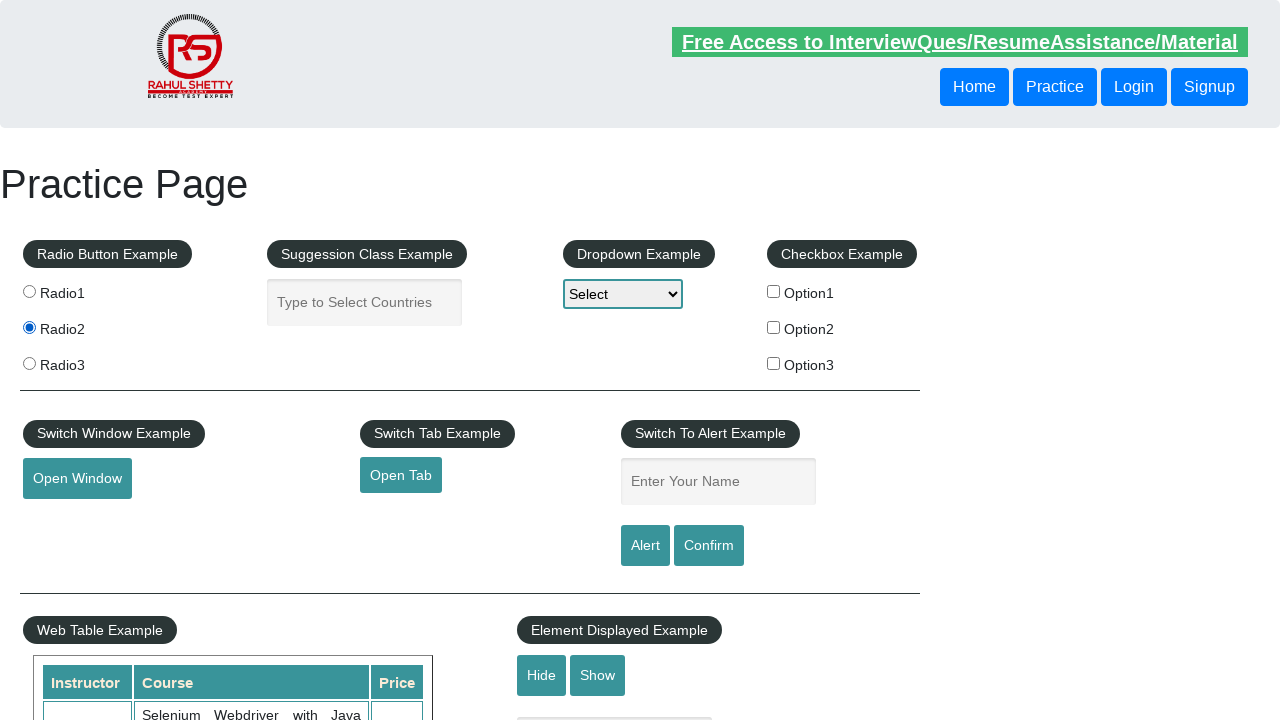

Clicked on Radio button 3 at (29, 363) on input[value='radio3']
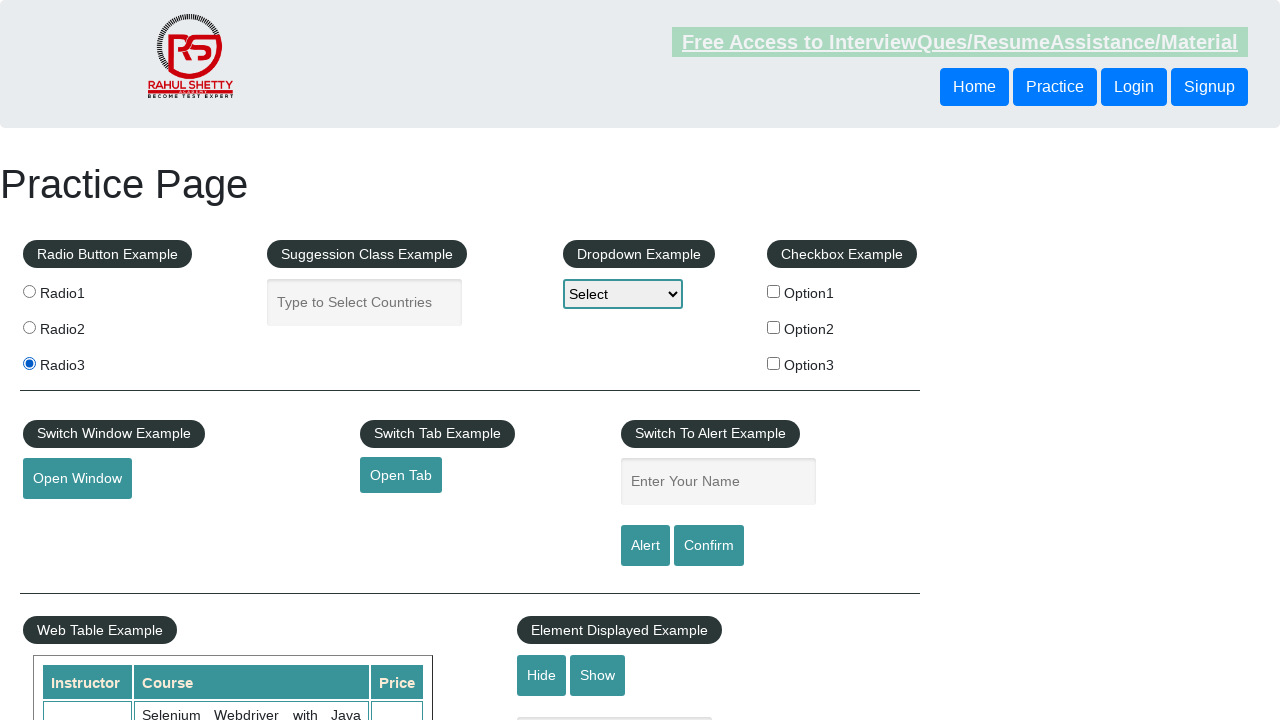

Verified that Radio button 3 is selected
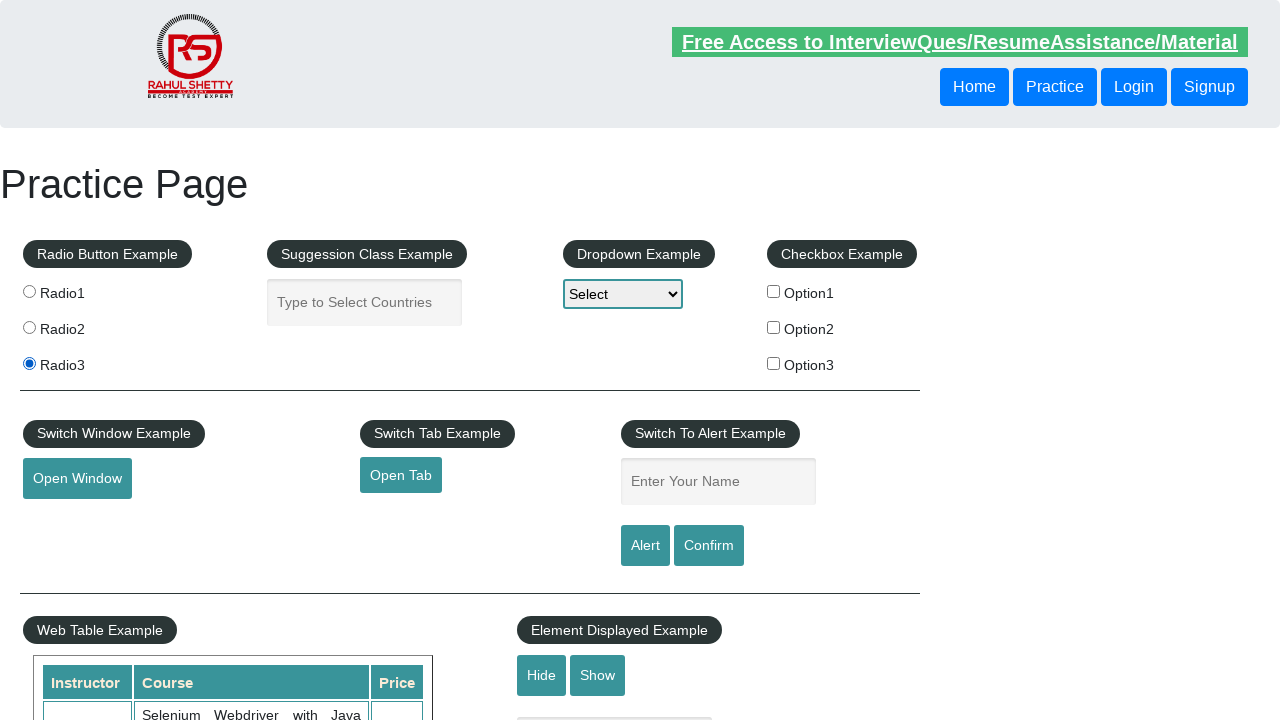

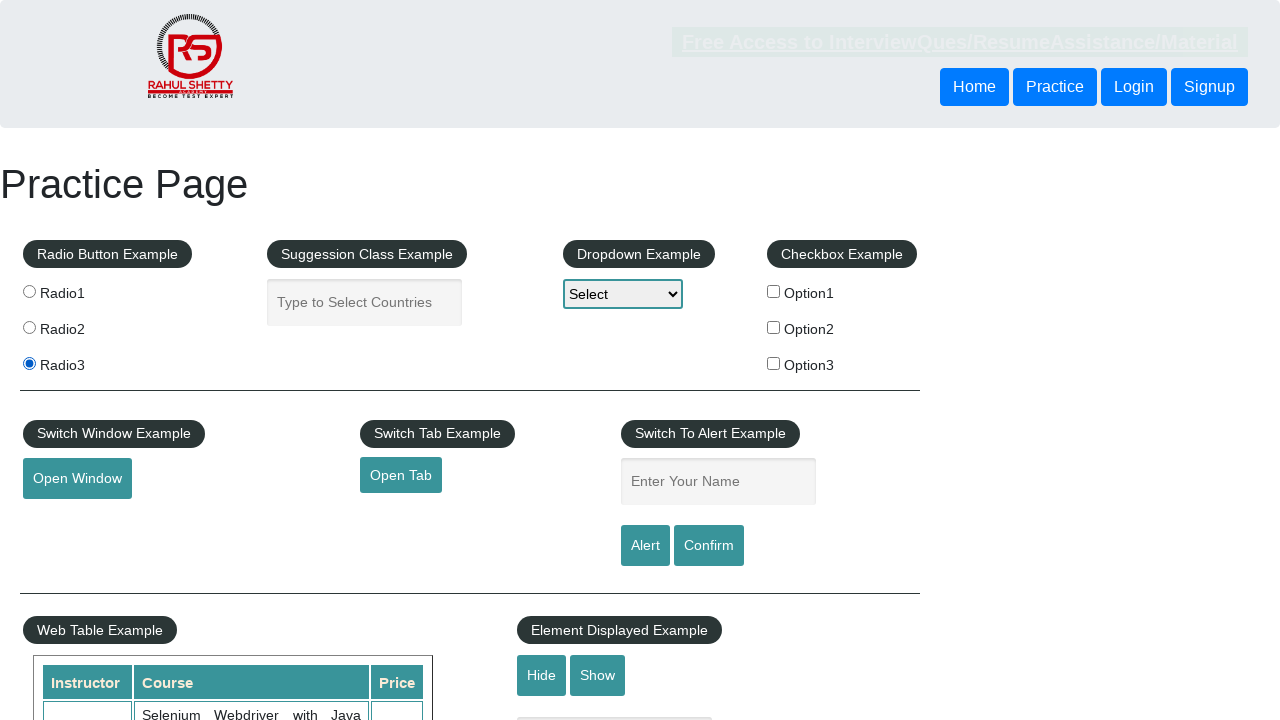